Tests that clicking the Women button navigates to the women page

Starting URL: https://fcccanada.ca/ministries

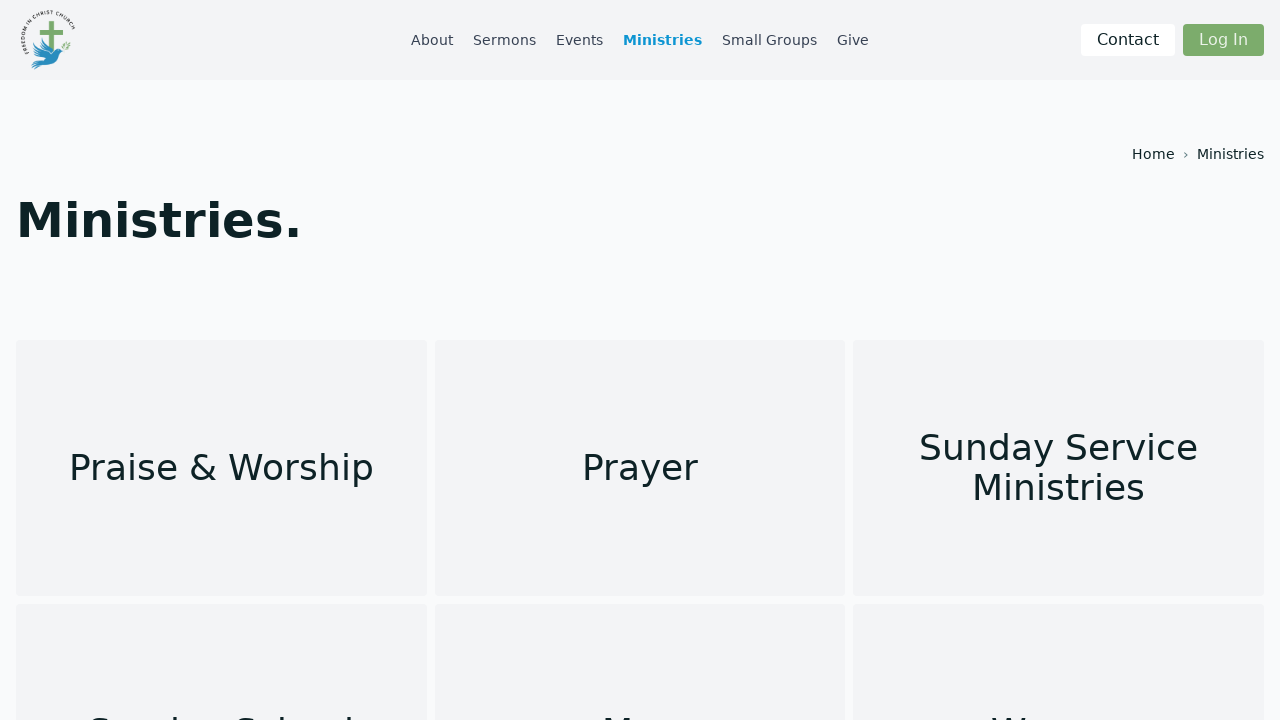

Clicked Women button at (1059, 700) on text=Women
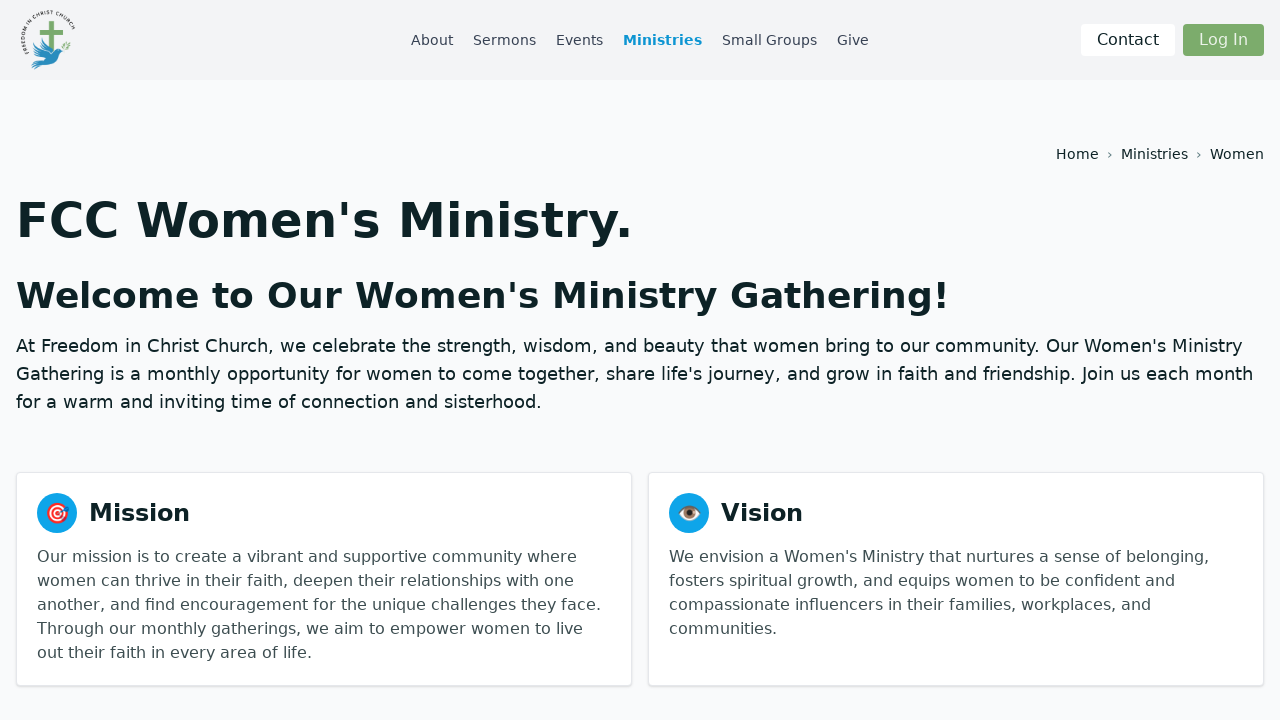

Verified navigation to women page
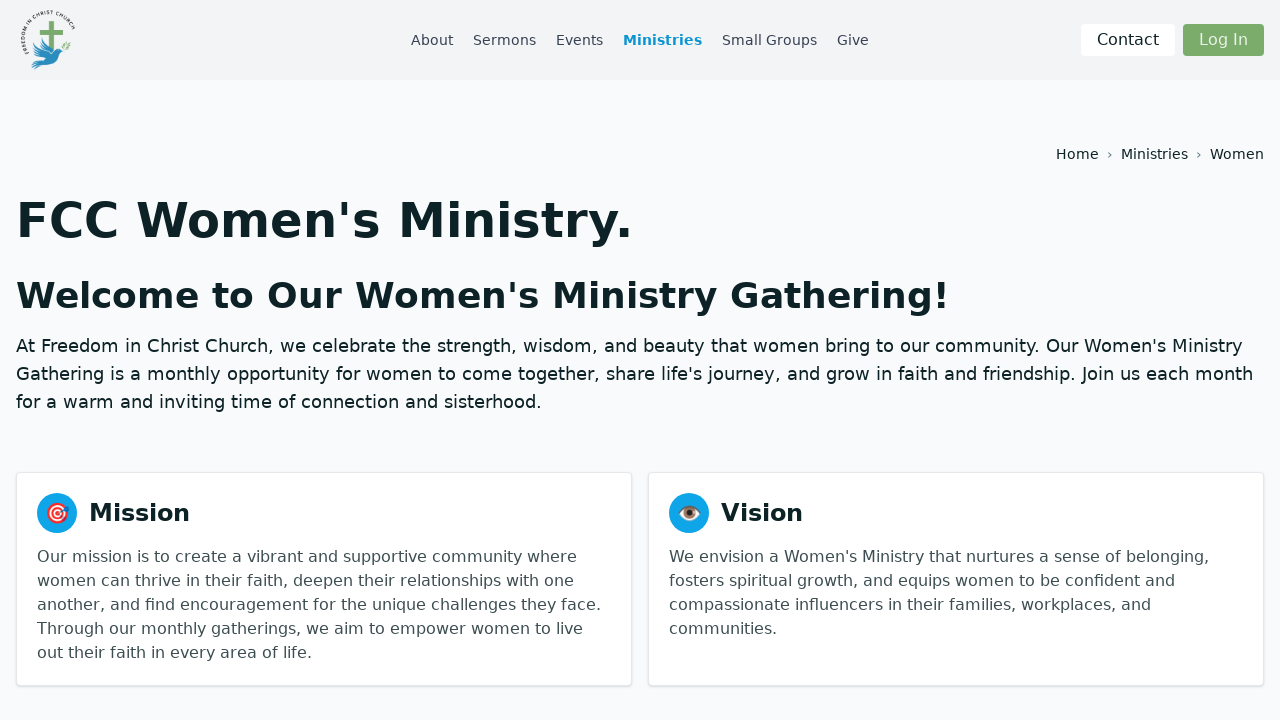

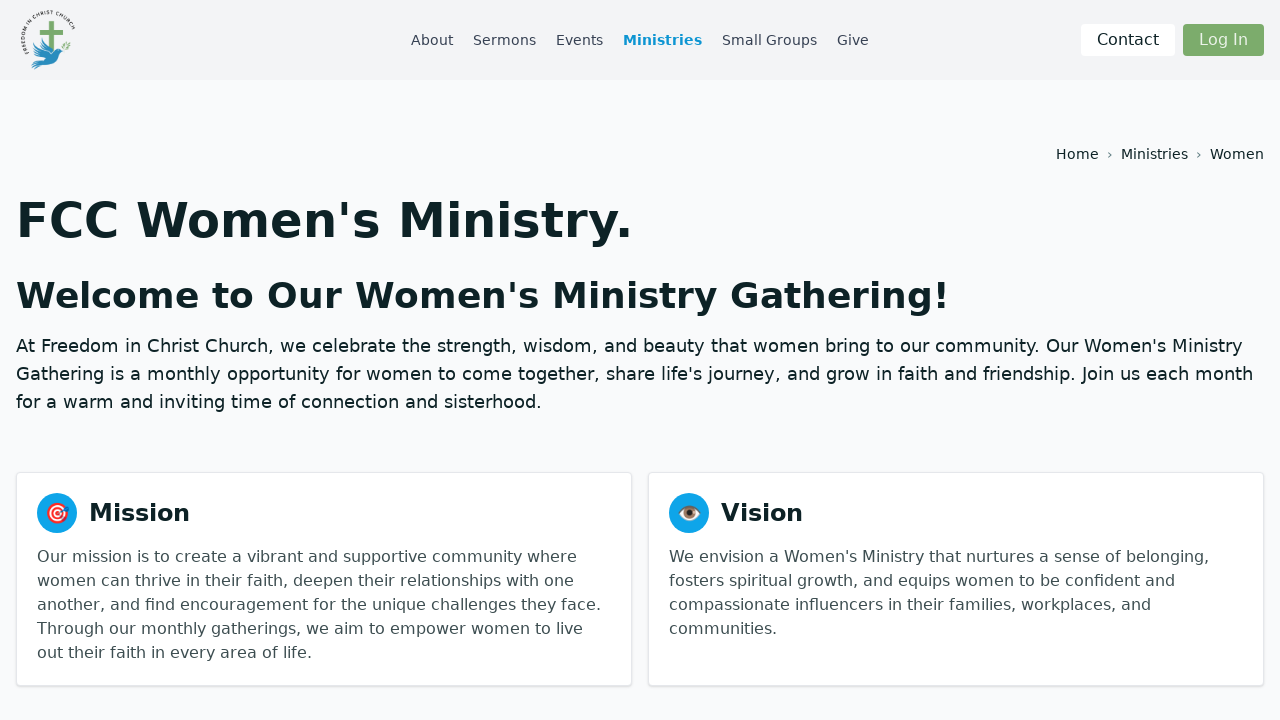